Clicks the "About Scratch" link in the footer and verifies it navigates to the /about page

Starting URL: https://scratch.mit.edu

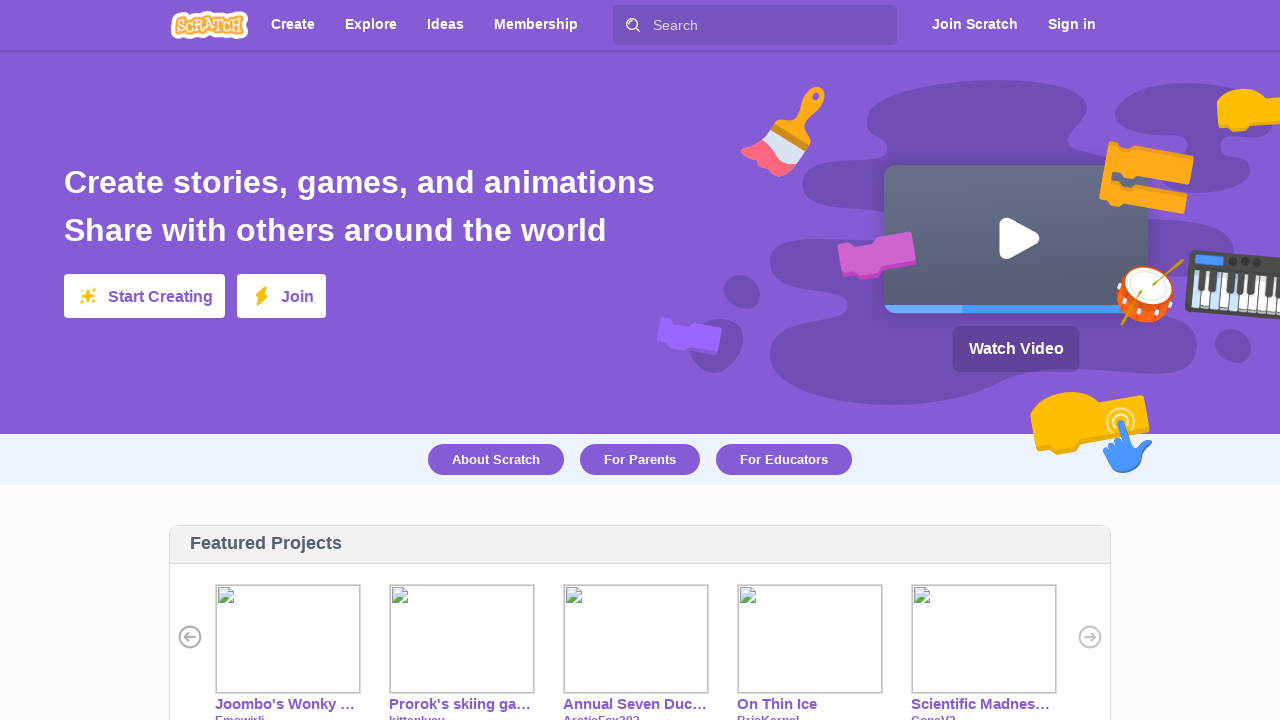

Footer element loaded
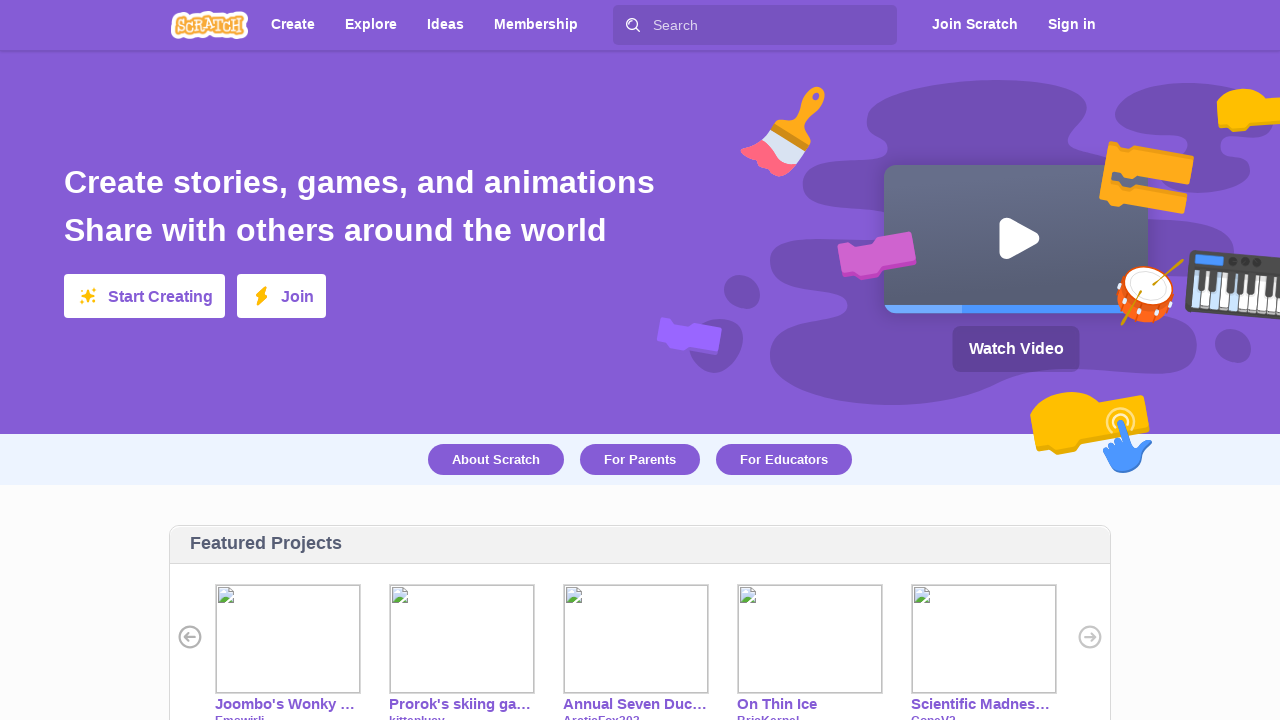

Clicked the 'About Scratch' link in footer at (210, 486) on #footer >> text=About Scratch
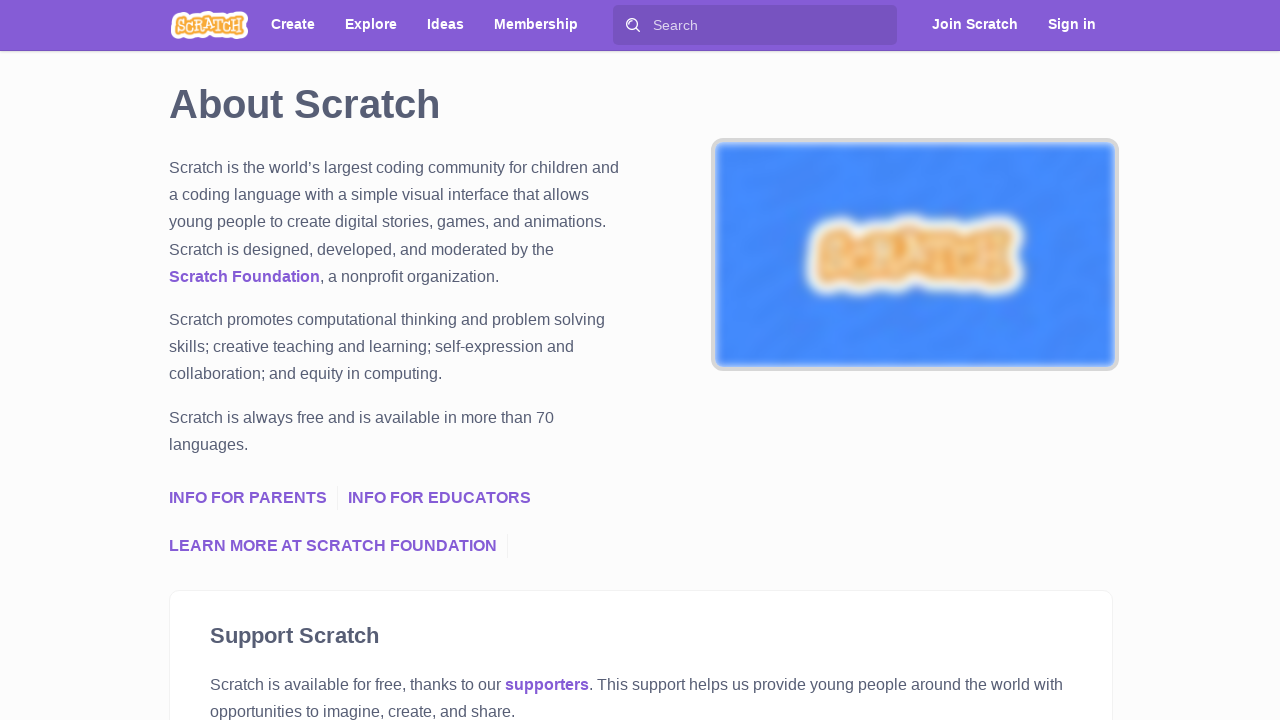

Successfully navigated to /about page
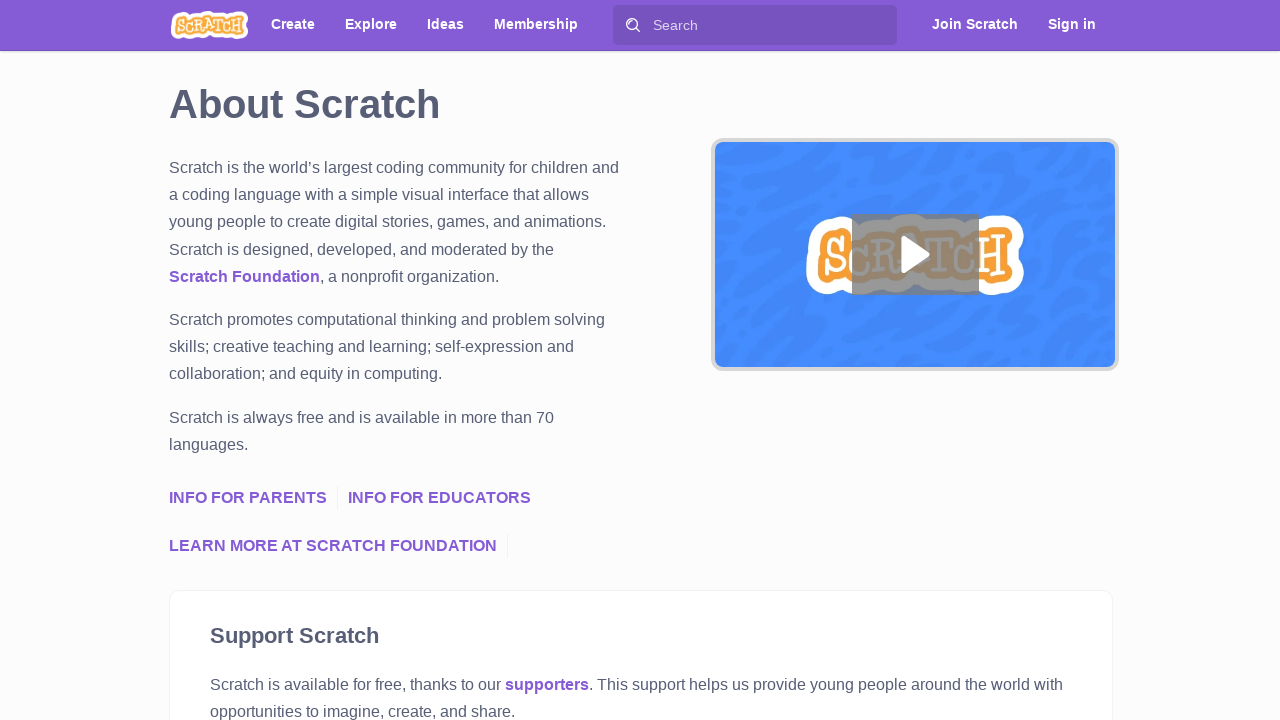

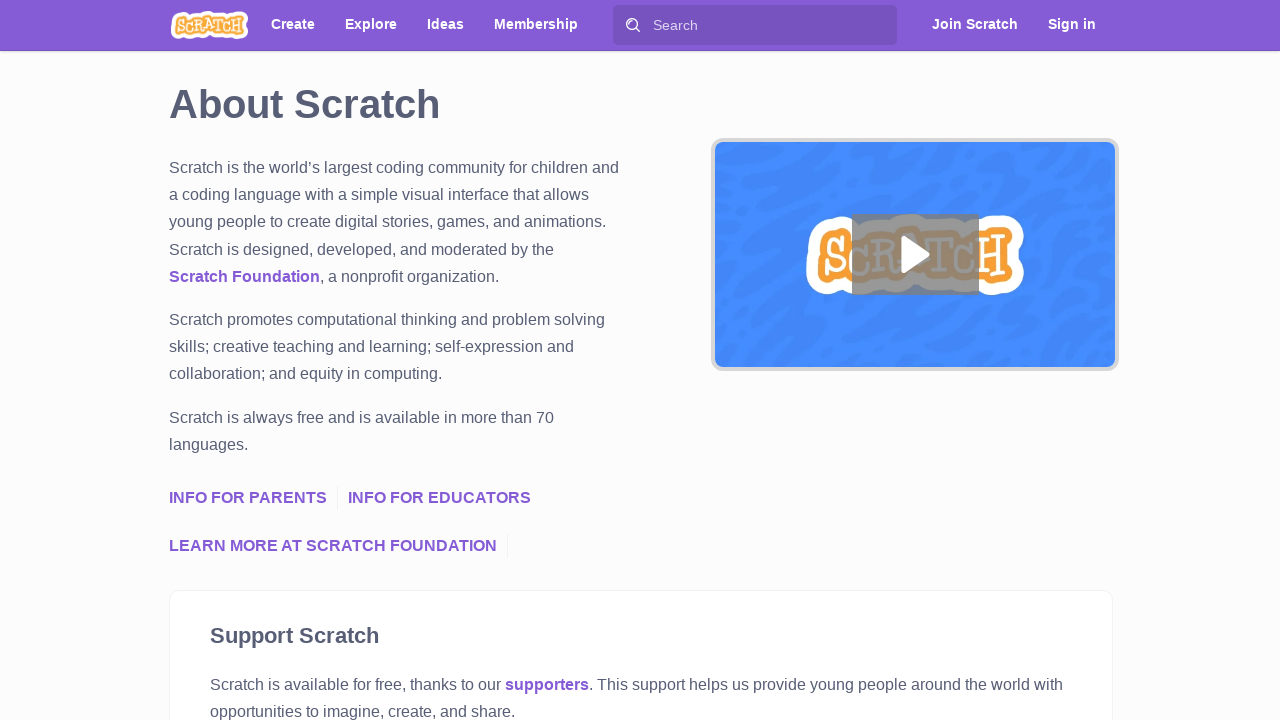